Tests an e-commerce checkout flow by searching for products, adding them to cart, and applying a promo code during checkout

Starting URL: https://rahulshettyacademy.com/seleniumPractise/

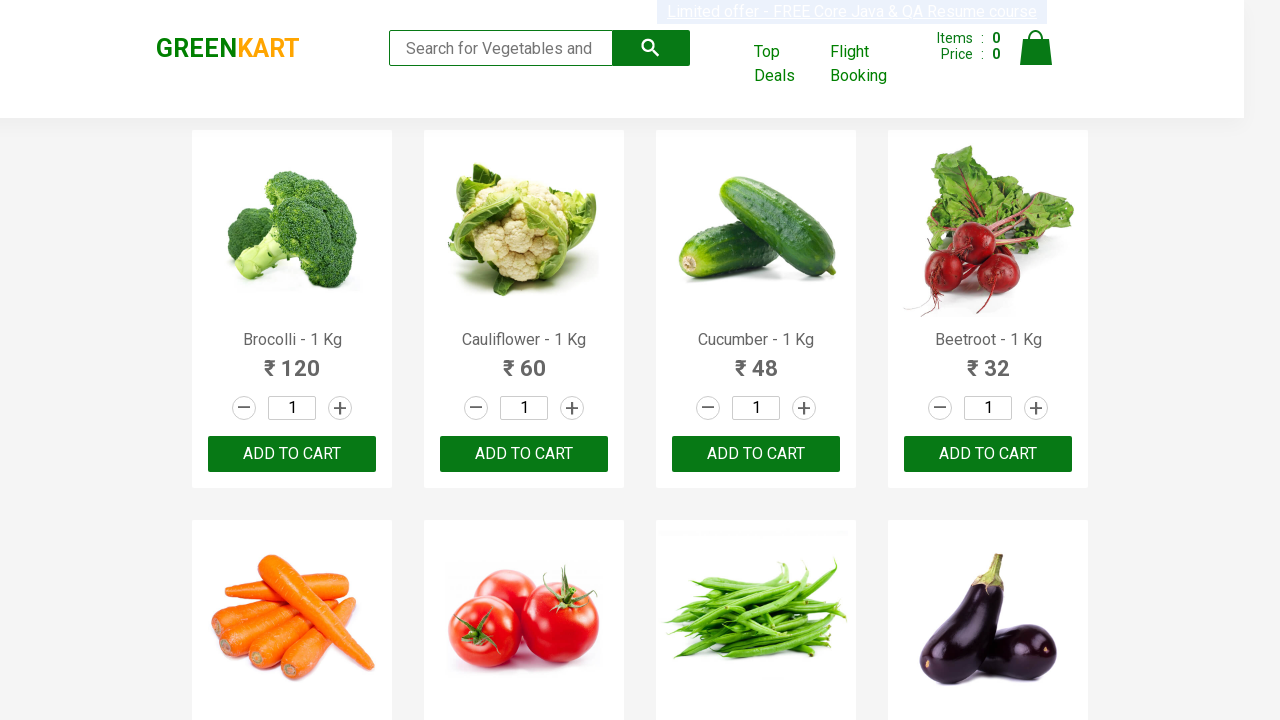

Filled search field with 'ber' on input[type='search']
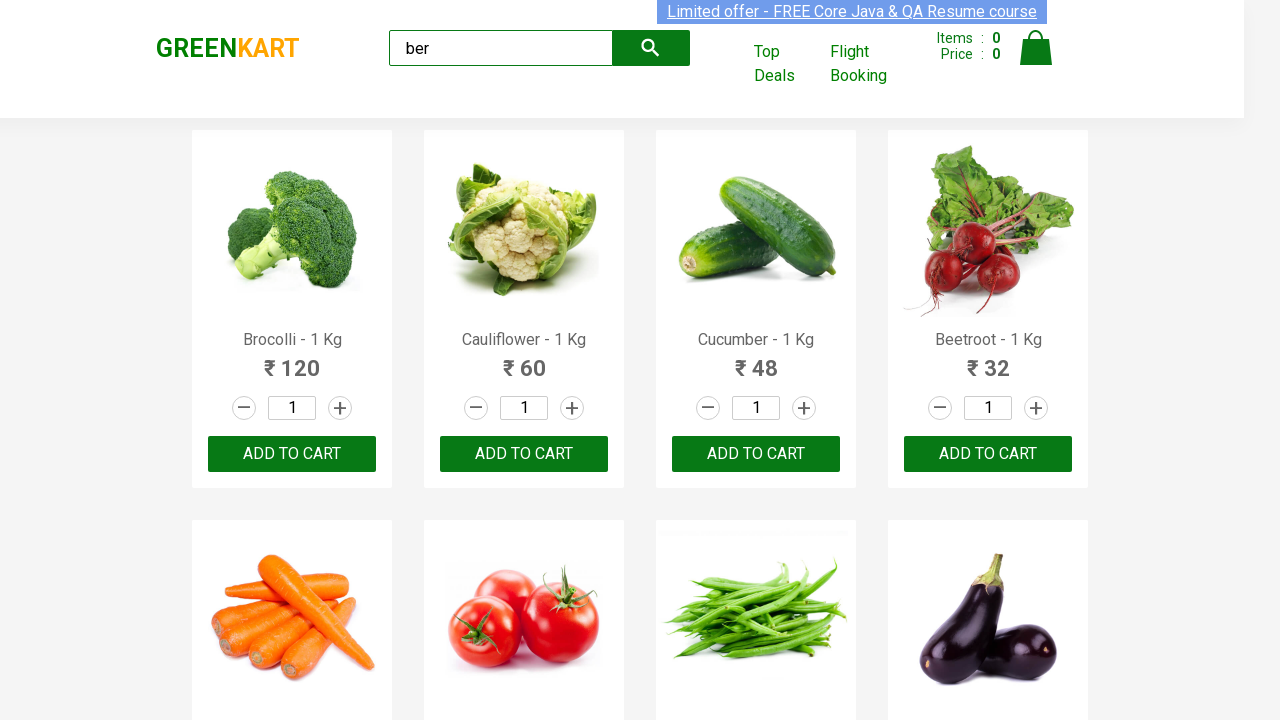

Waited 2 seconds for search results to load
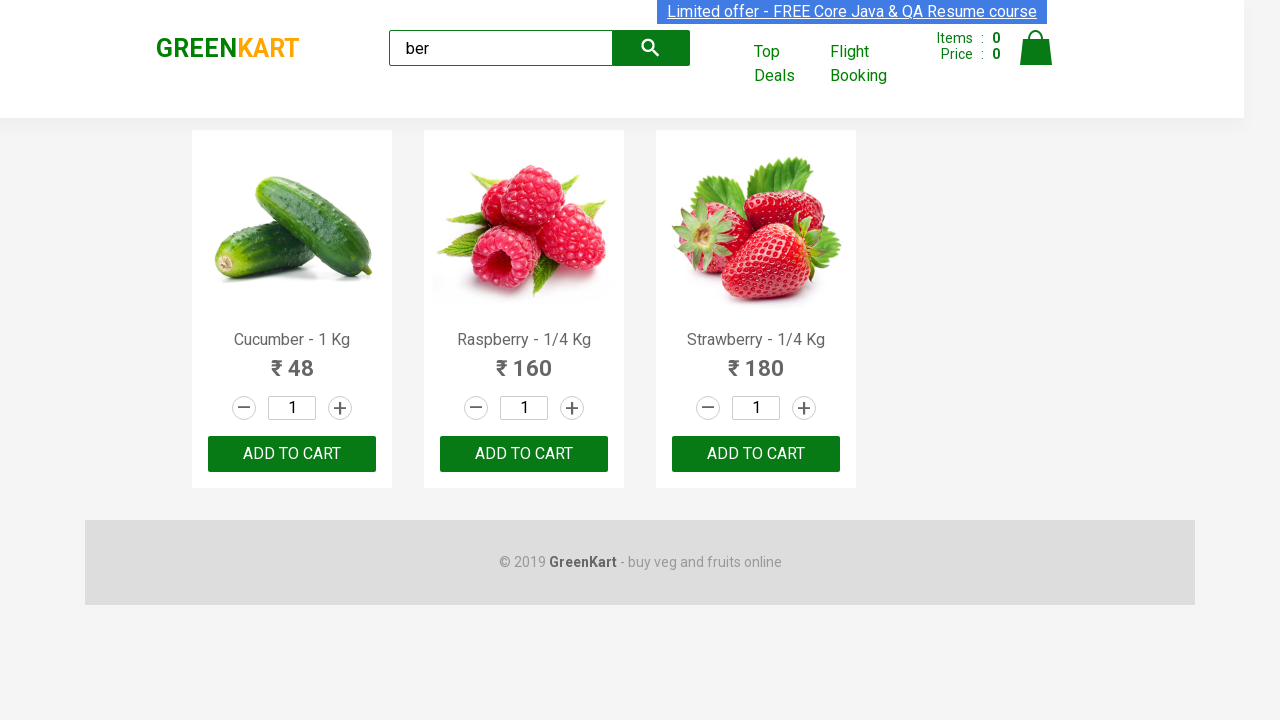

Located all products in search results
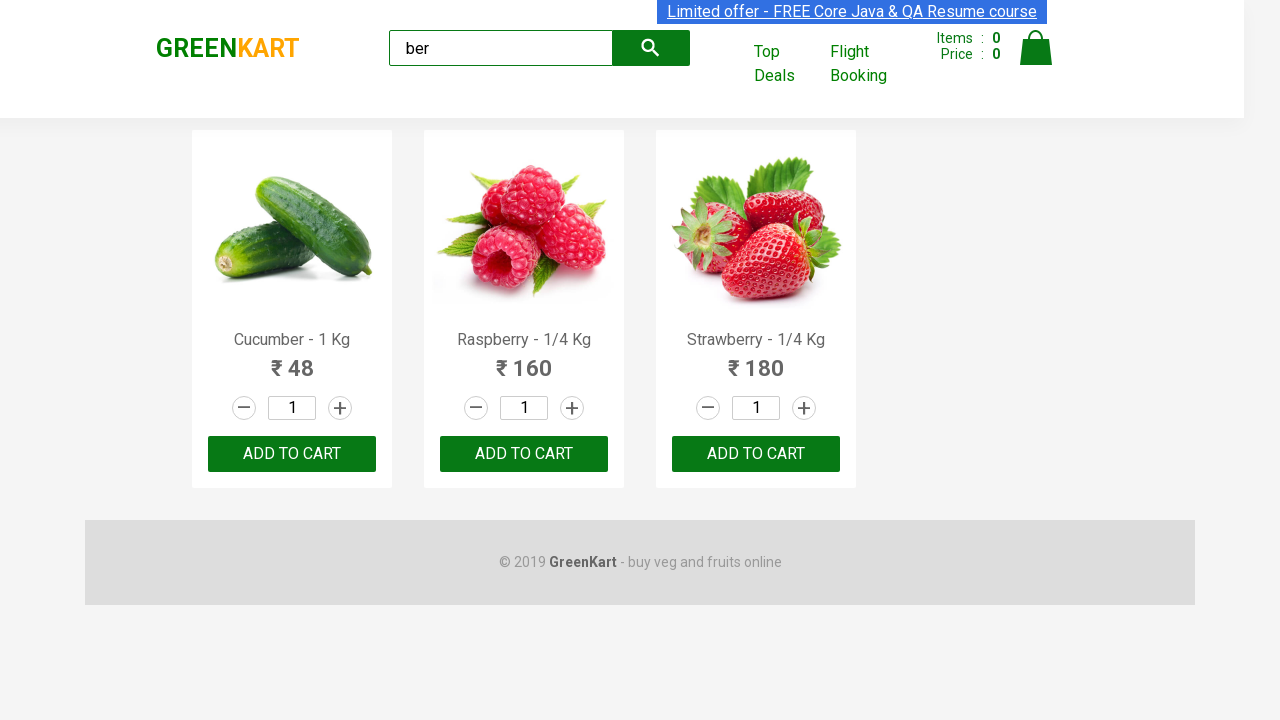

Verified that 3 products are displayed
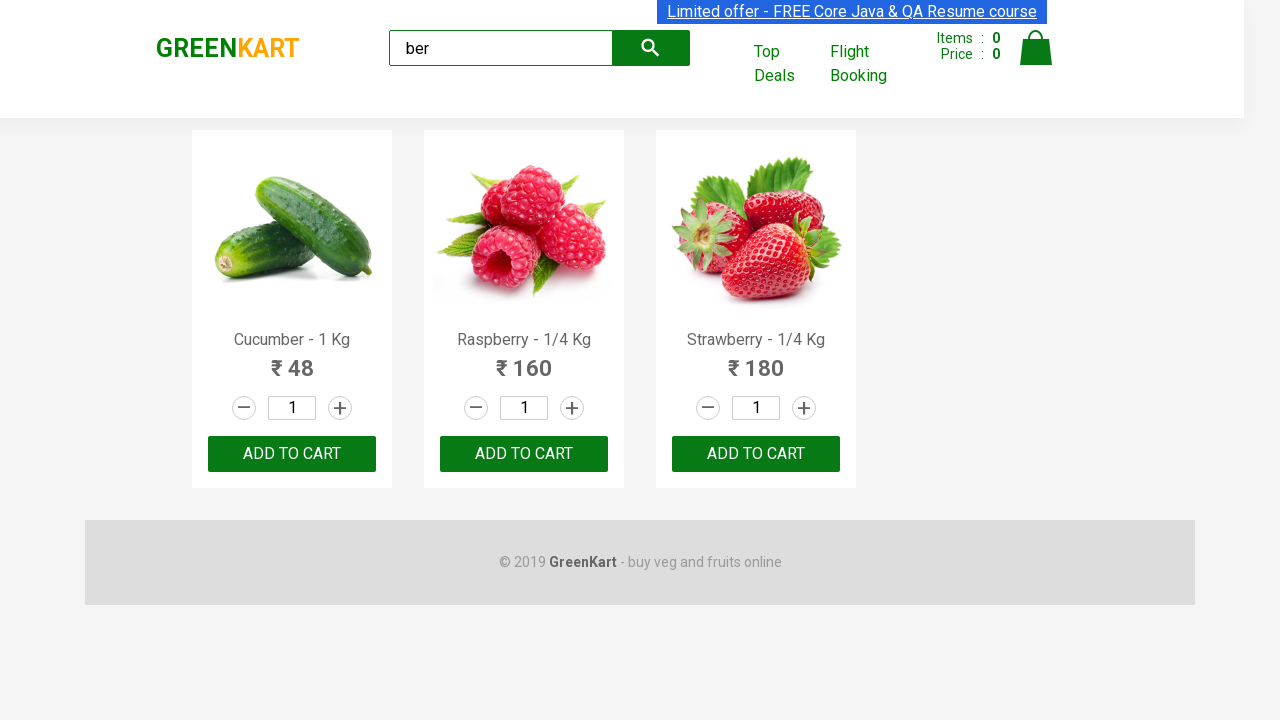

Located all 'Add to Cart' buttons
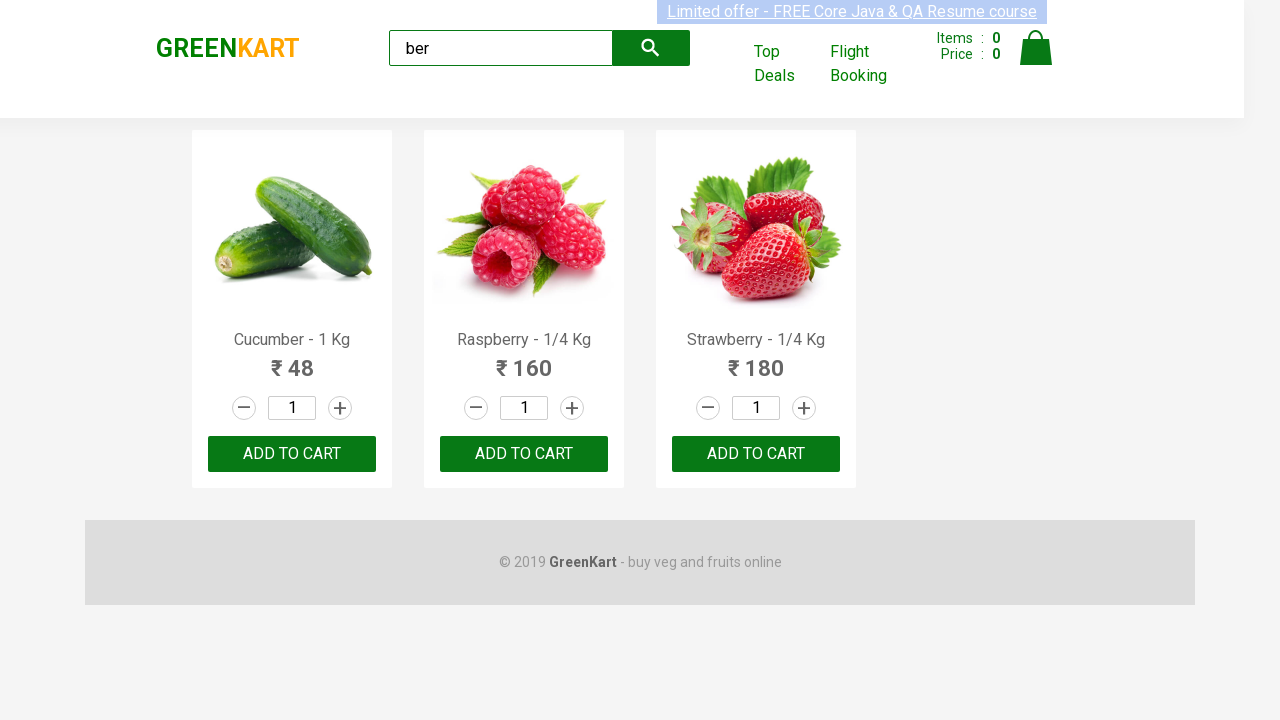

Clicked 'Add to Cart' button at (292, 454) on xpath=//div[@class='product-action']/button >> nth=0
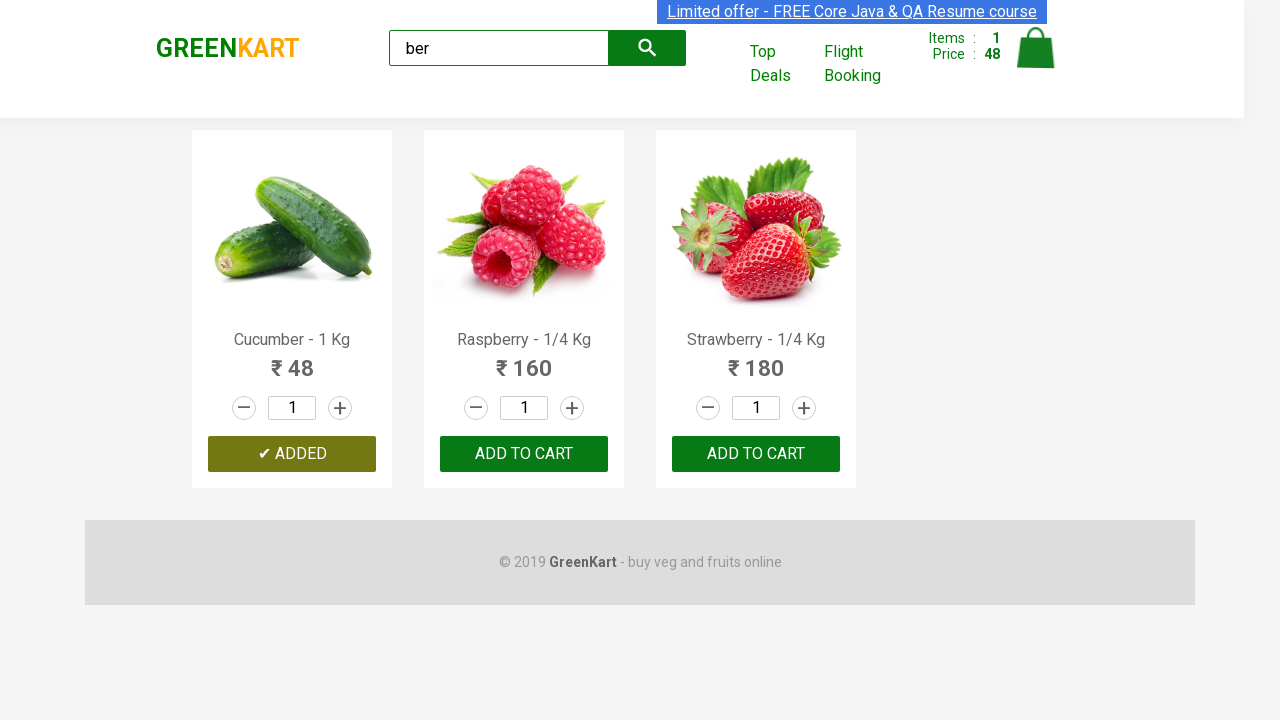

Clicked 'Add to Cart' button at (524, 454) on xpath=//div[@class='product-action']/button >> nth=1
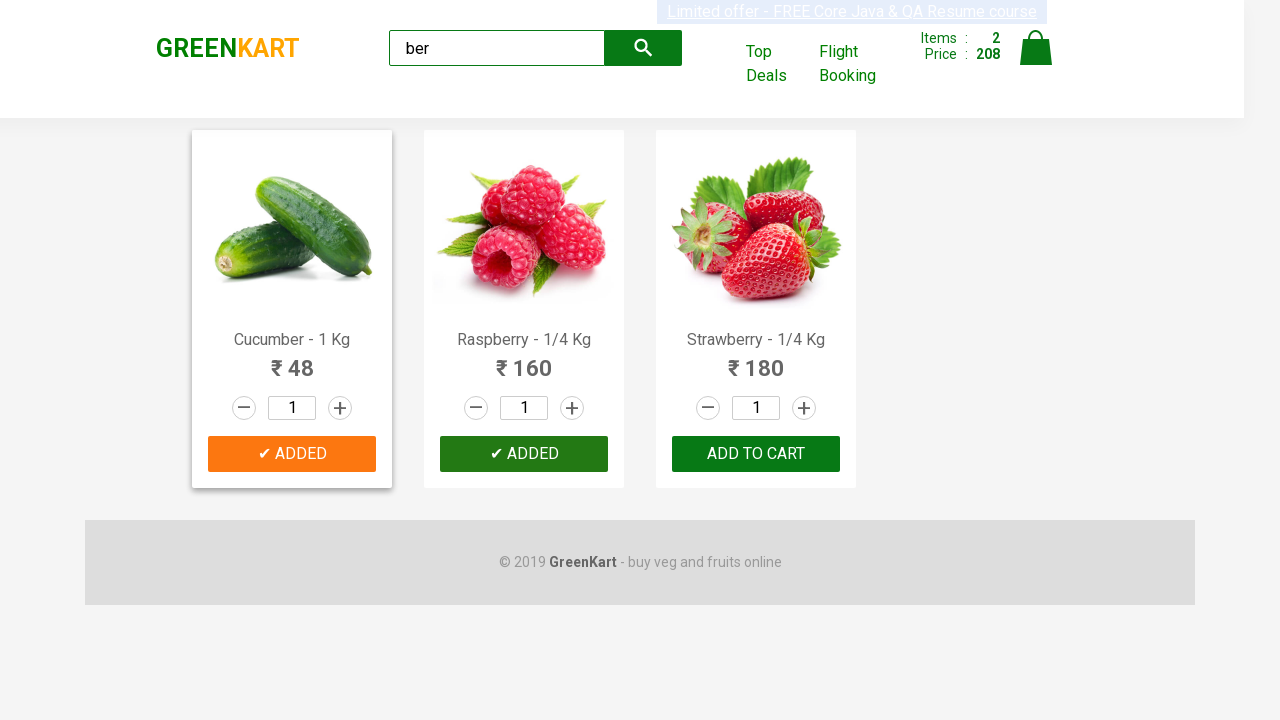

Clicked 'Add to Cart' button at (756, 454) on xpath=//div[@class='product-action']/button >> nth=2
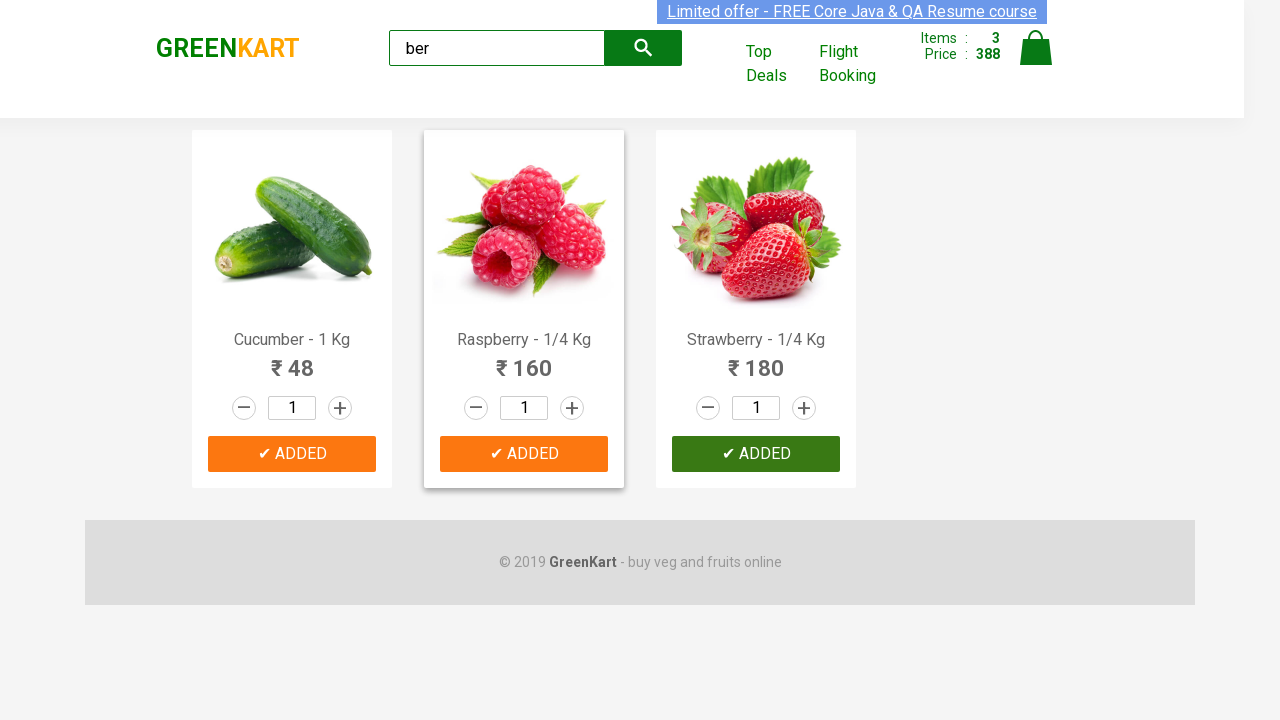

Waited 2 seconds for cart to update
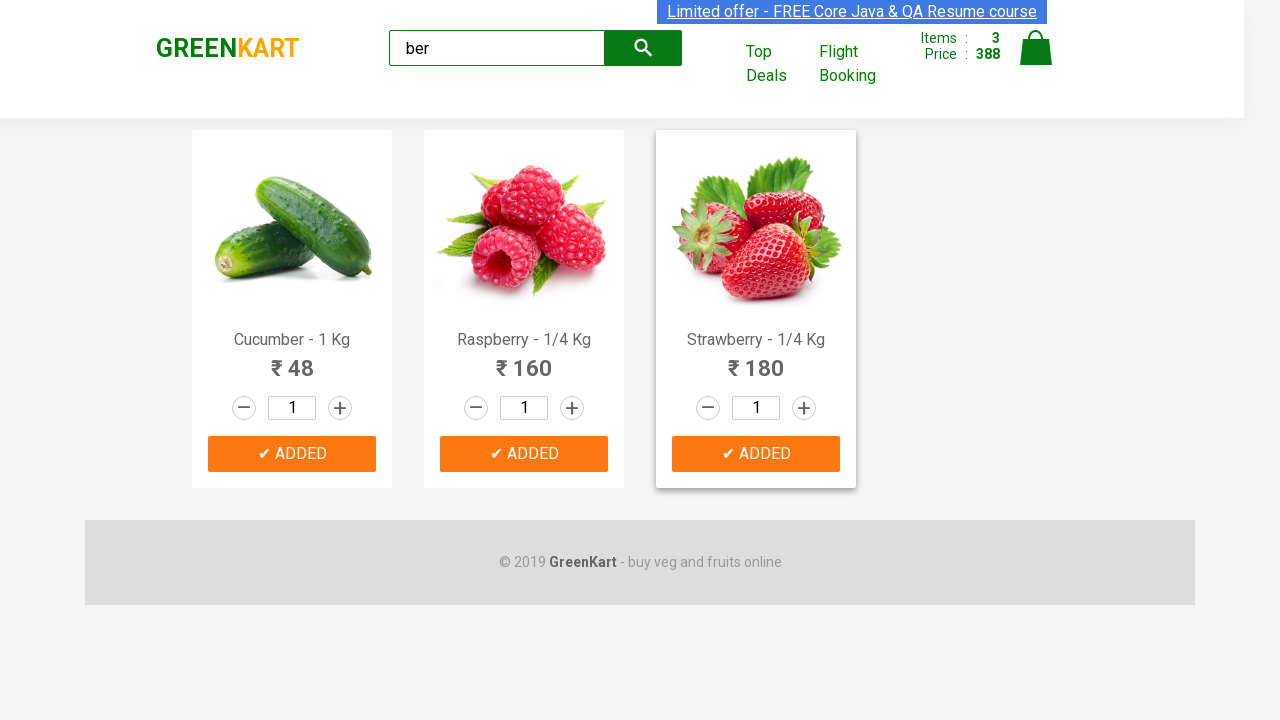

Clicked shopping cart icon at (1036, 48) on xpath=//img[@alt='Cart']
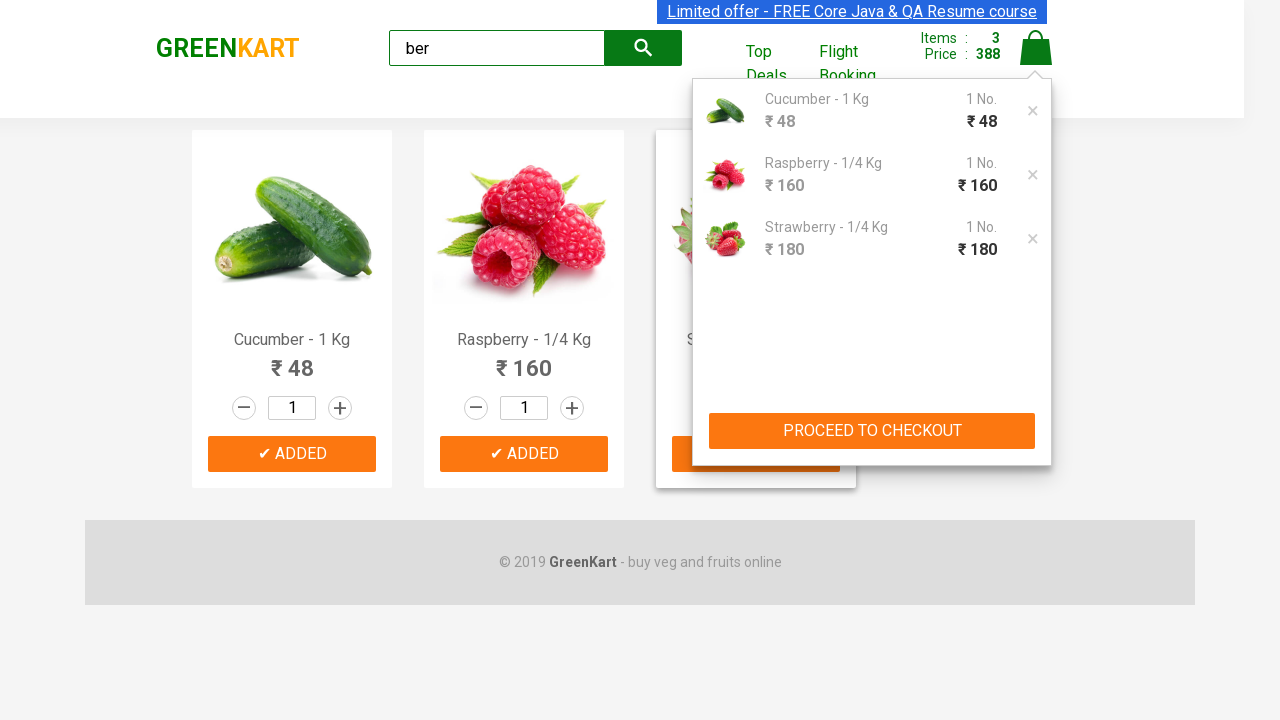

Clicked checkout button at (872, 431) on xpath=//div[@class='action-block']/button
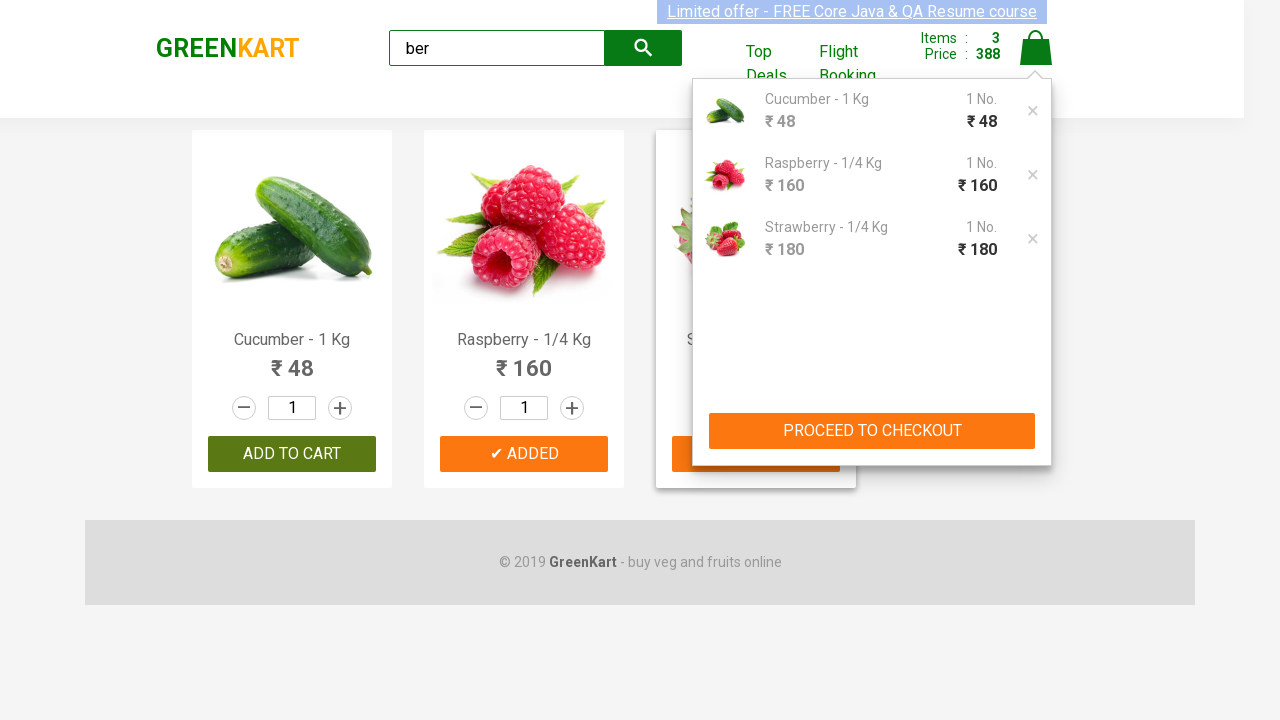

Promo code input field loaded
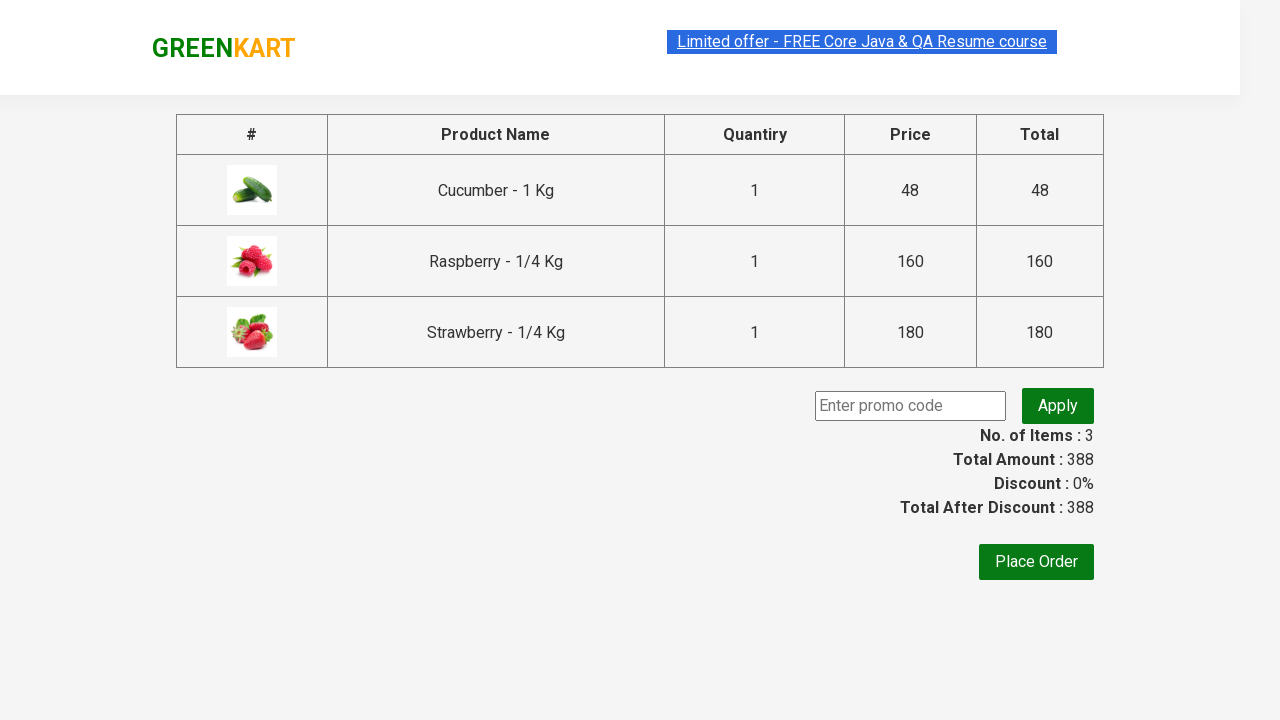

Filled promo code field with 'rahulshettyacademy' on //input[@class='promoCode']
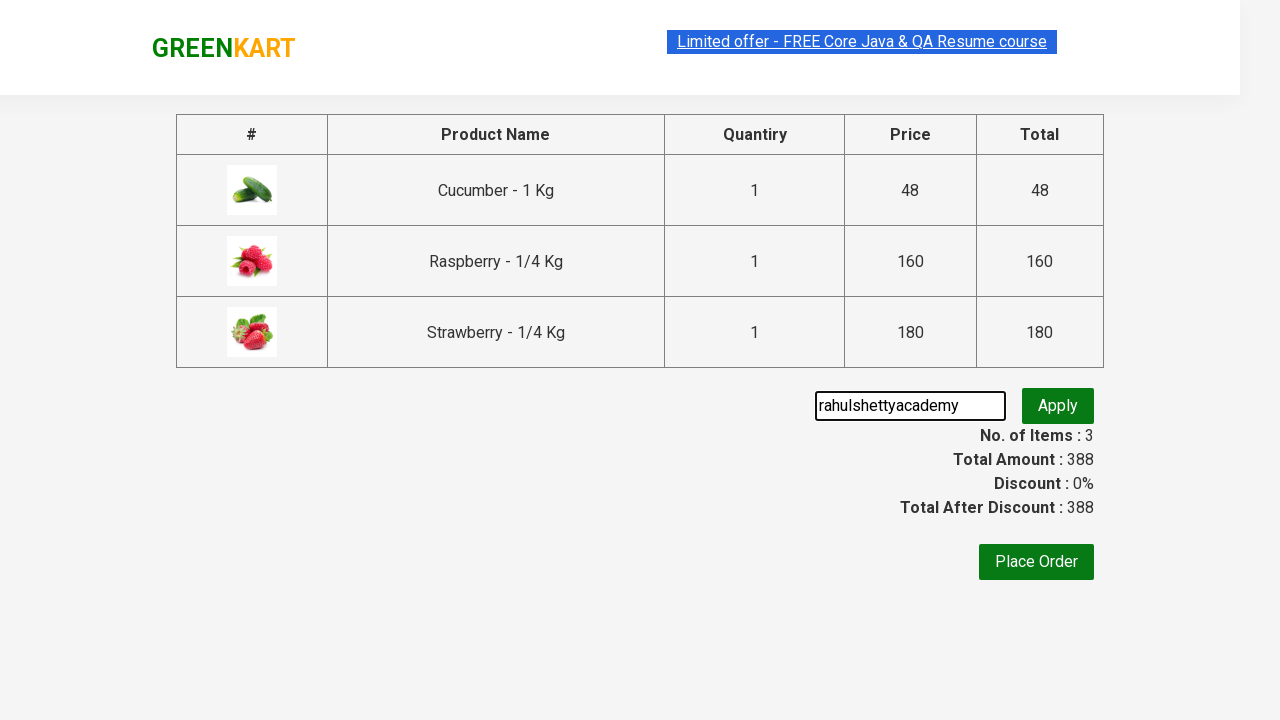

Clicked apply promo button at (1058, 406) on xpath=//button[@class='promoBtn']
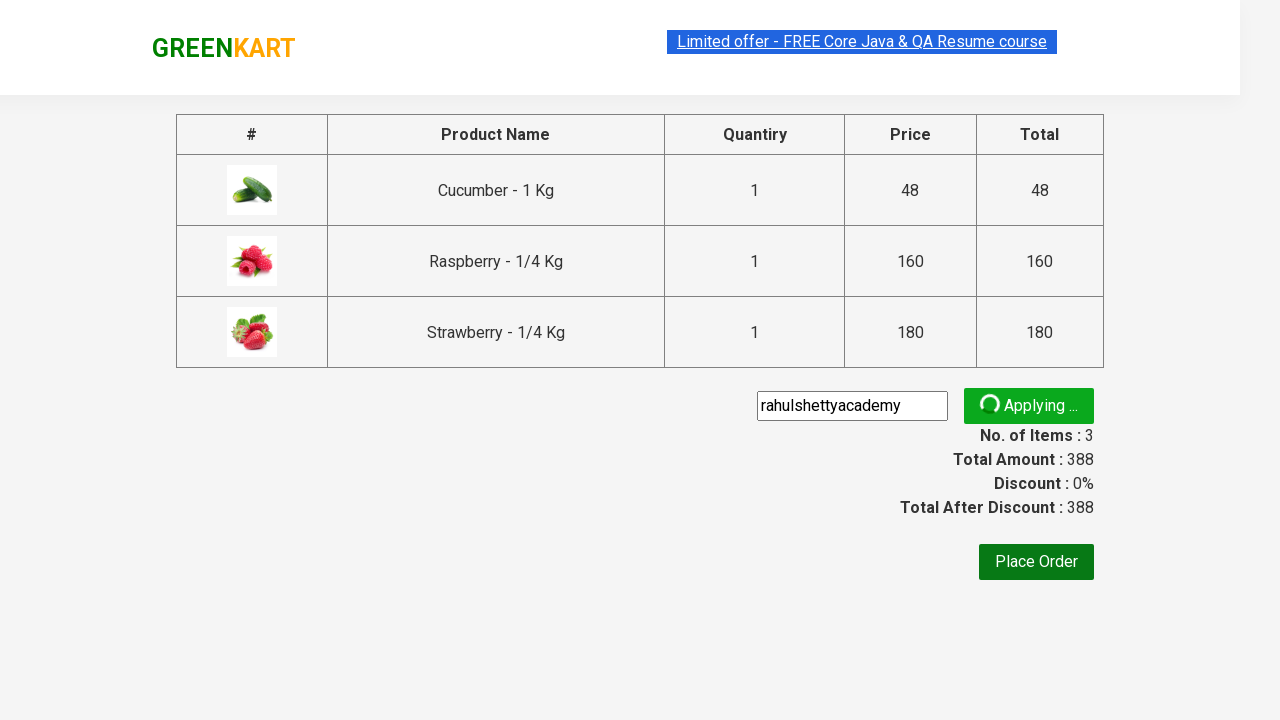

Promo confirmation message appeared
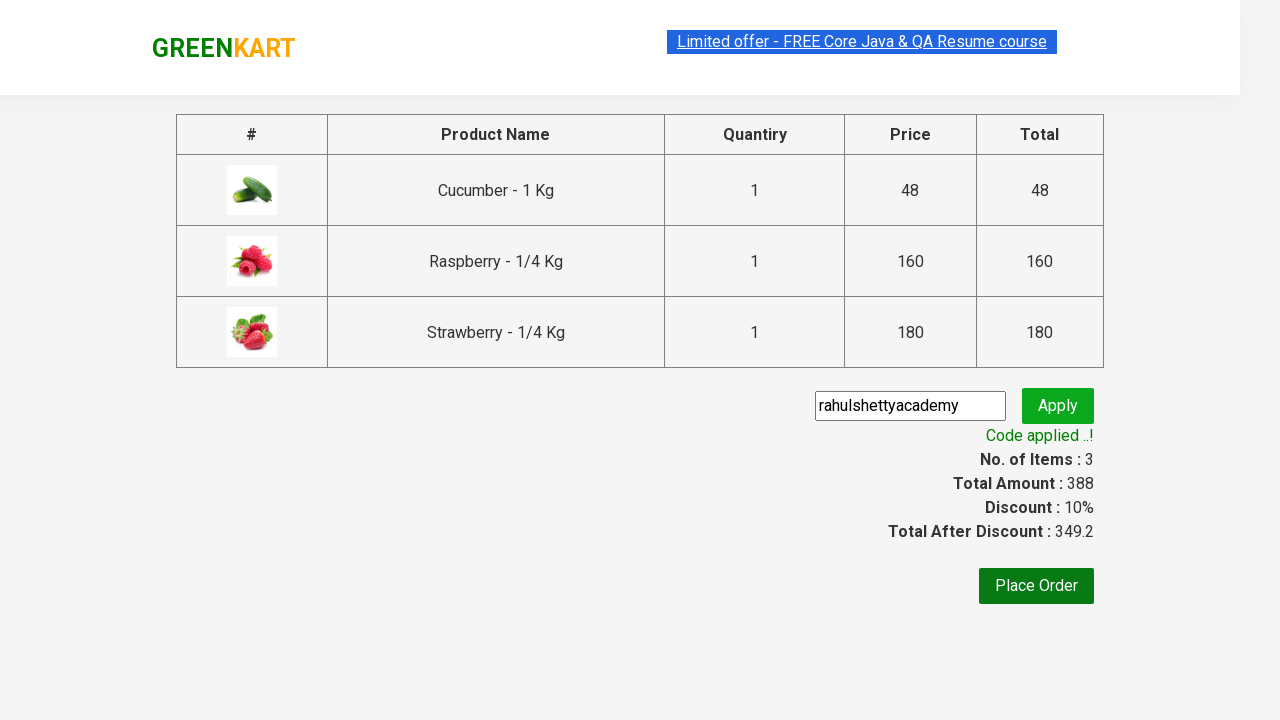

Retrieved promo message: Code applied ..!
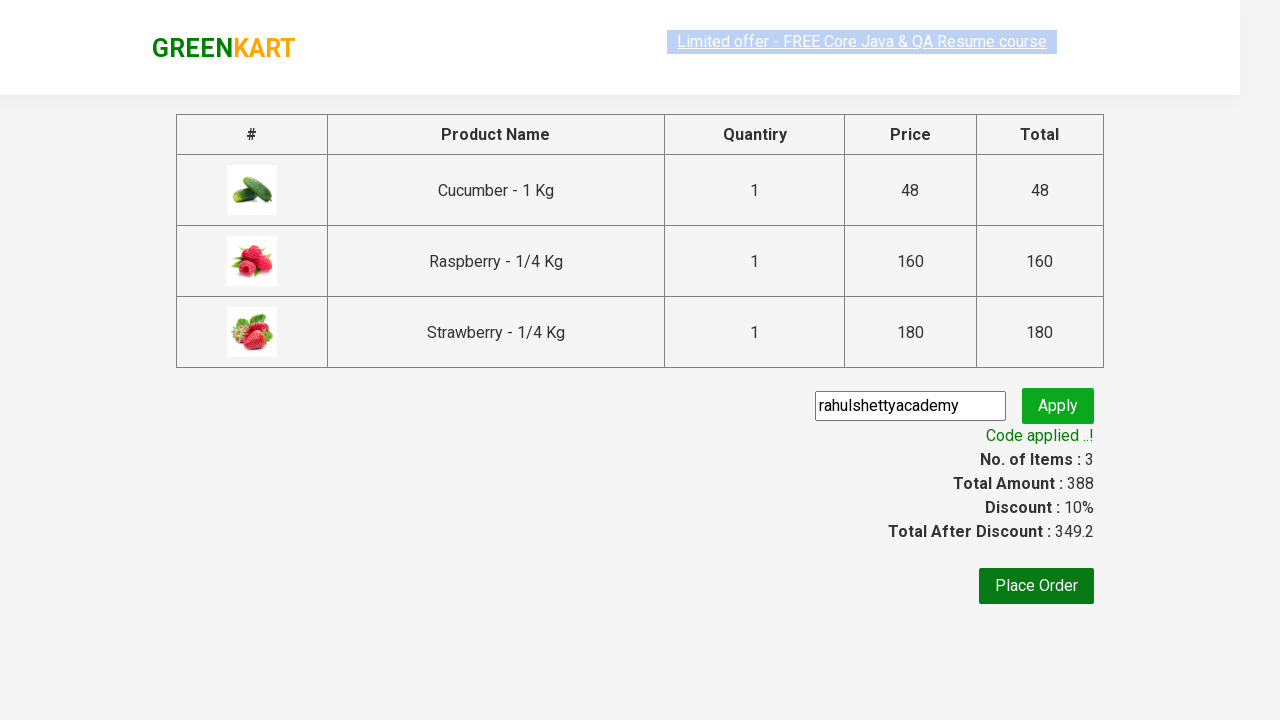

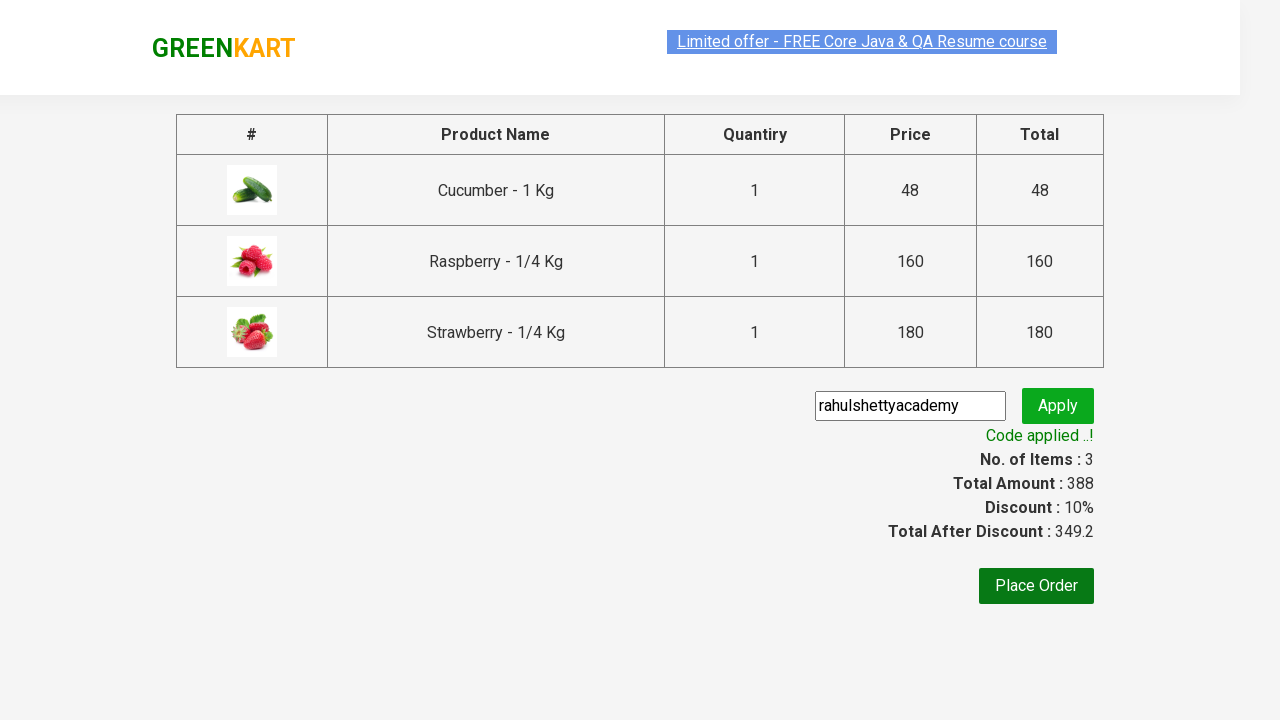